Verifies that the company logo is displayed on the OrangeHRM login page

Starting URL: https://opensource-demo.orangehrmlive.com/web/index.php/auth/login

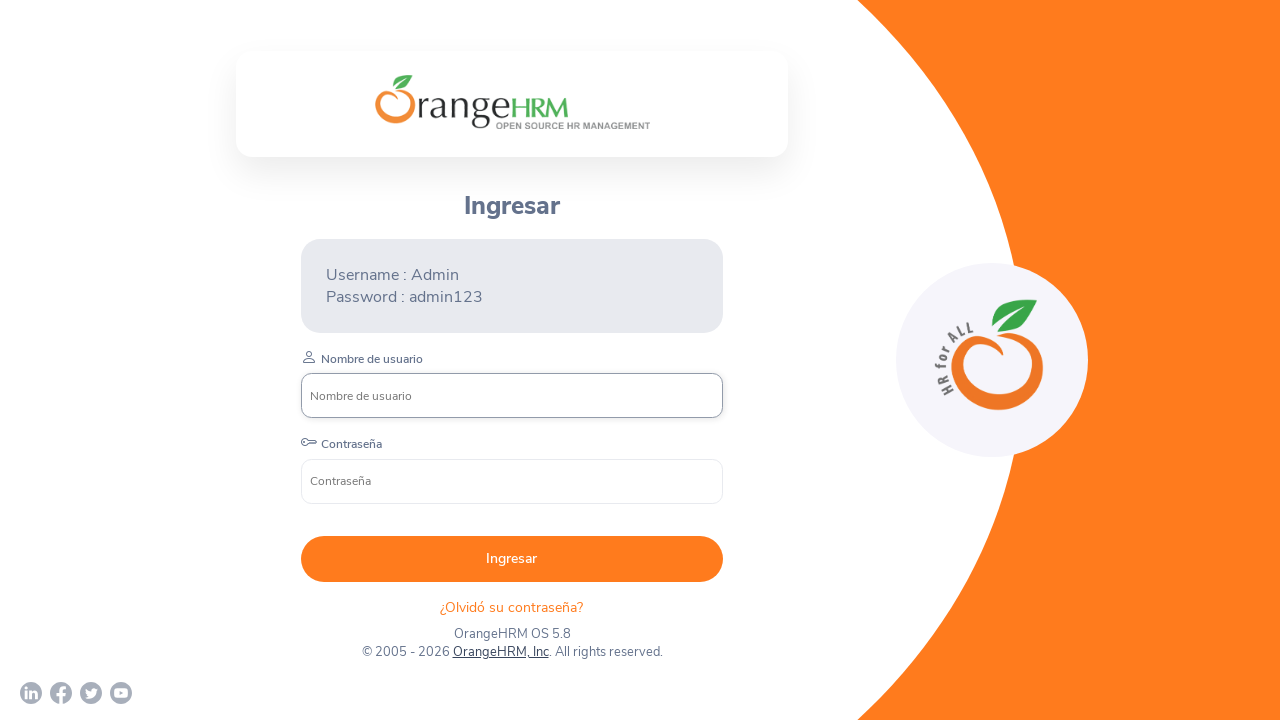

Navigated to OrangeHRM login page
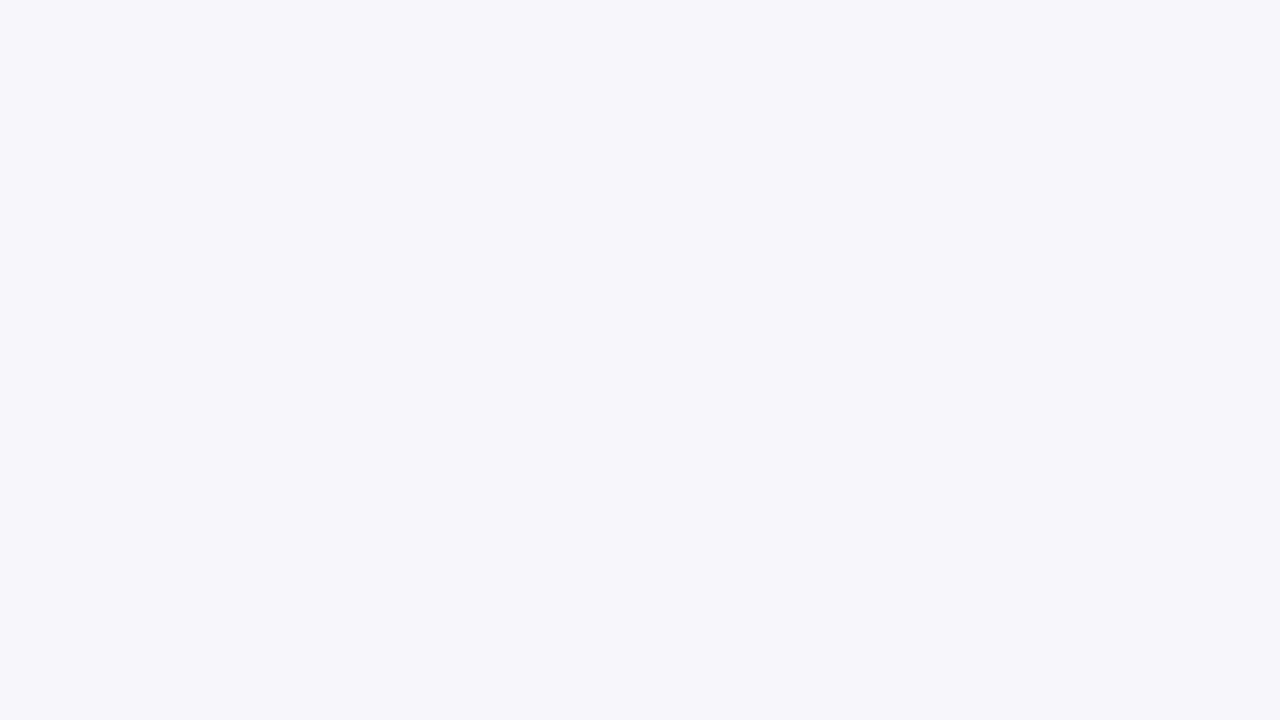

Located company logo element
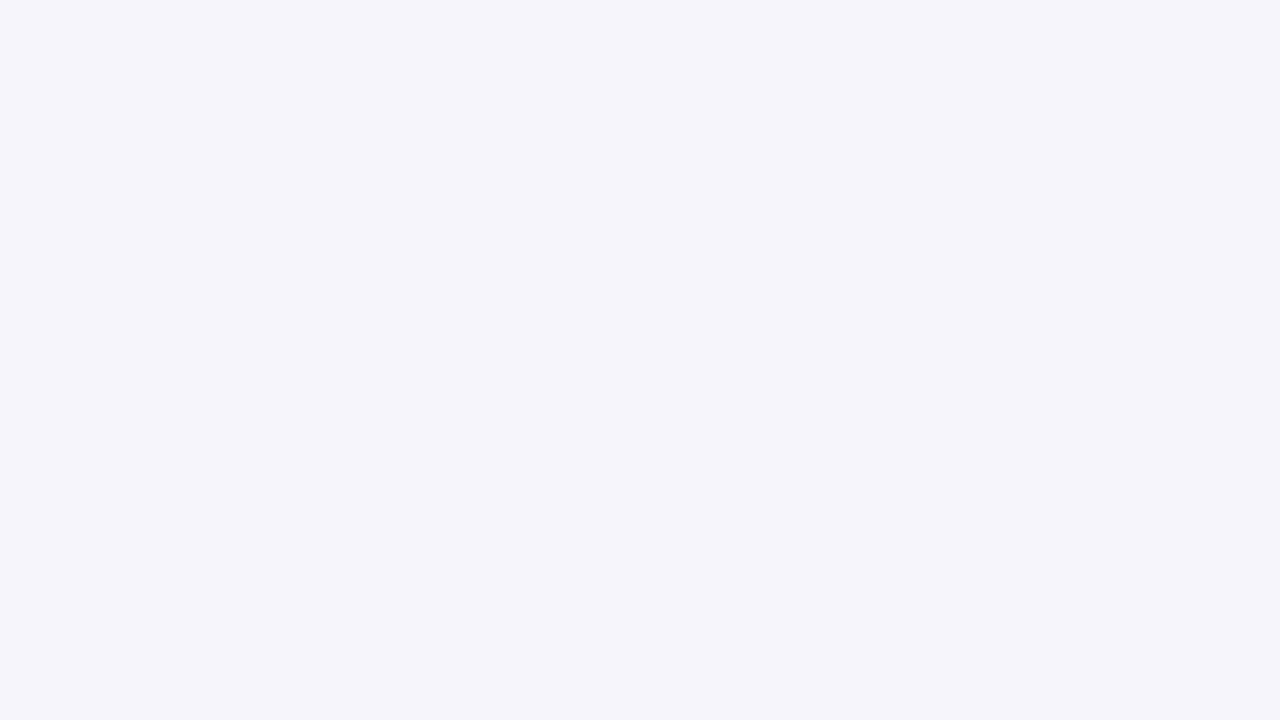

Company logo became visible within timeout
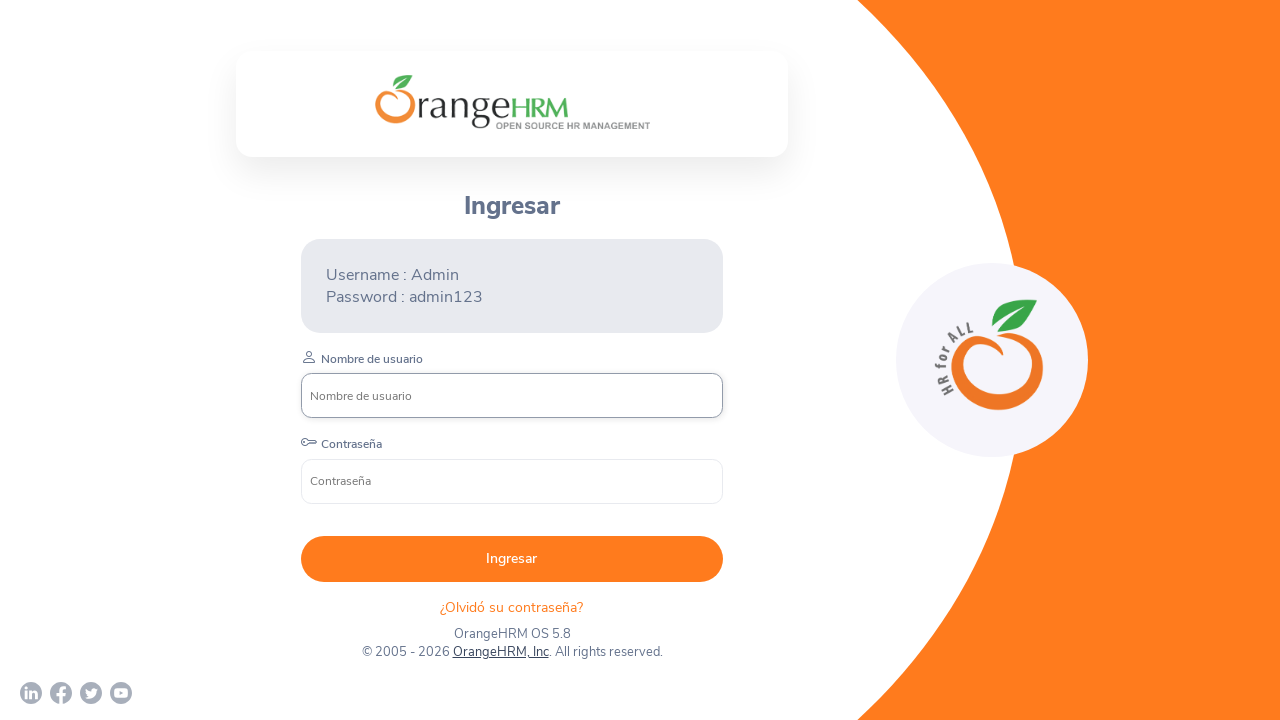

Verified company logo is visible: True
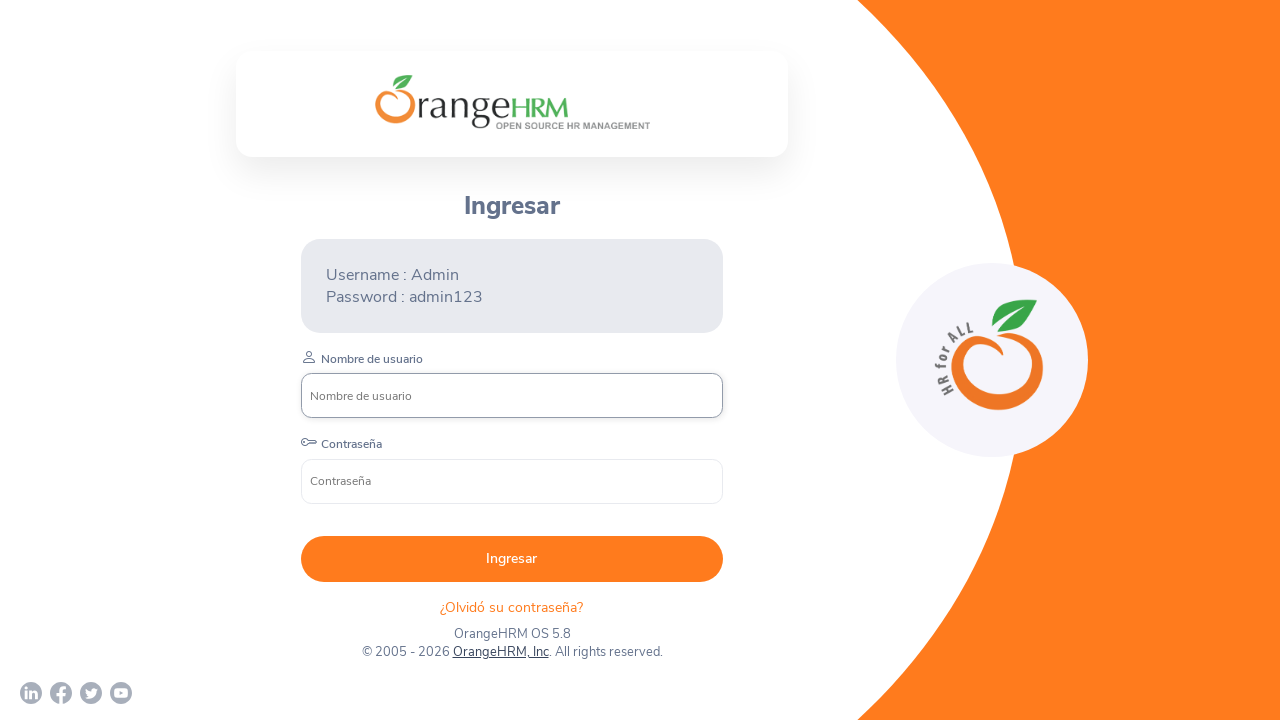

Printed logo visibility status to console
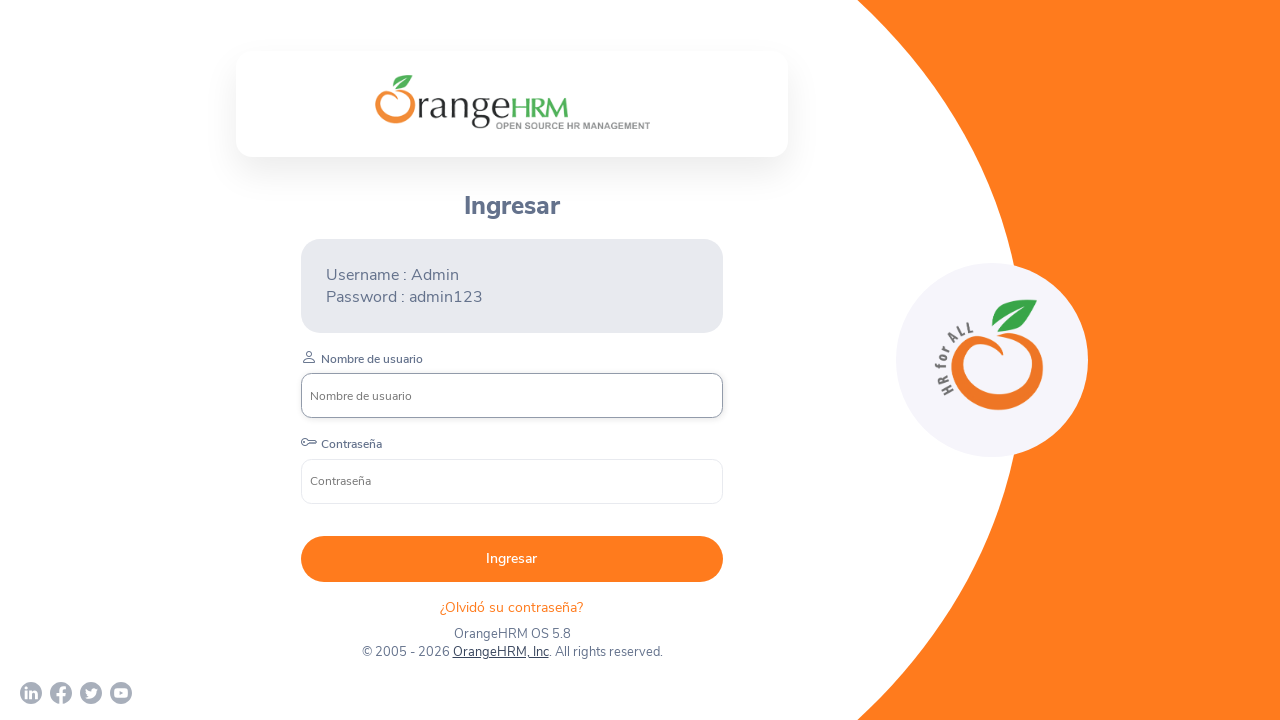

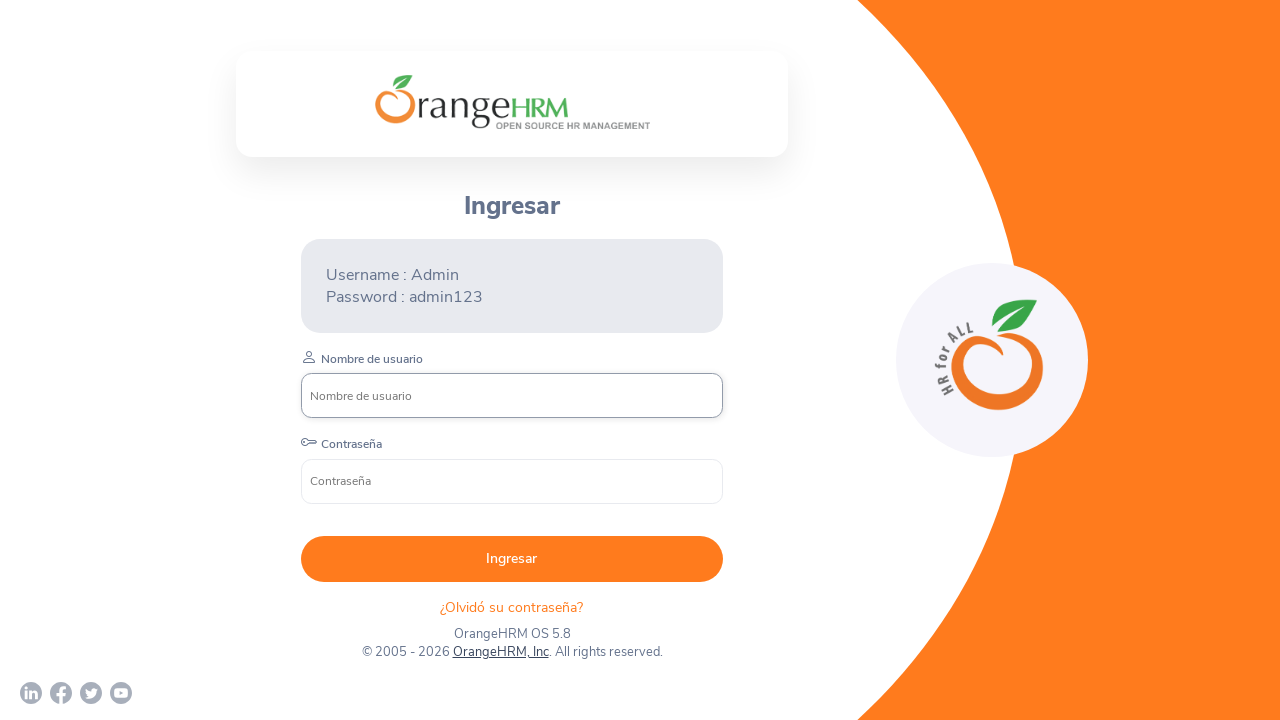